Tests filling out the first name field on a practice automation form

Starting URL: https://demoqa.com/automation-practice-form

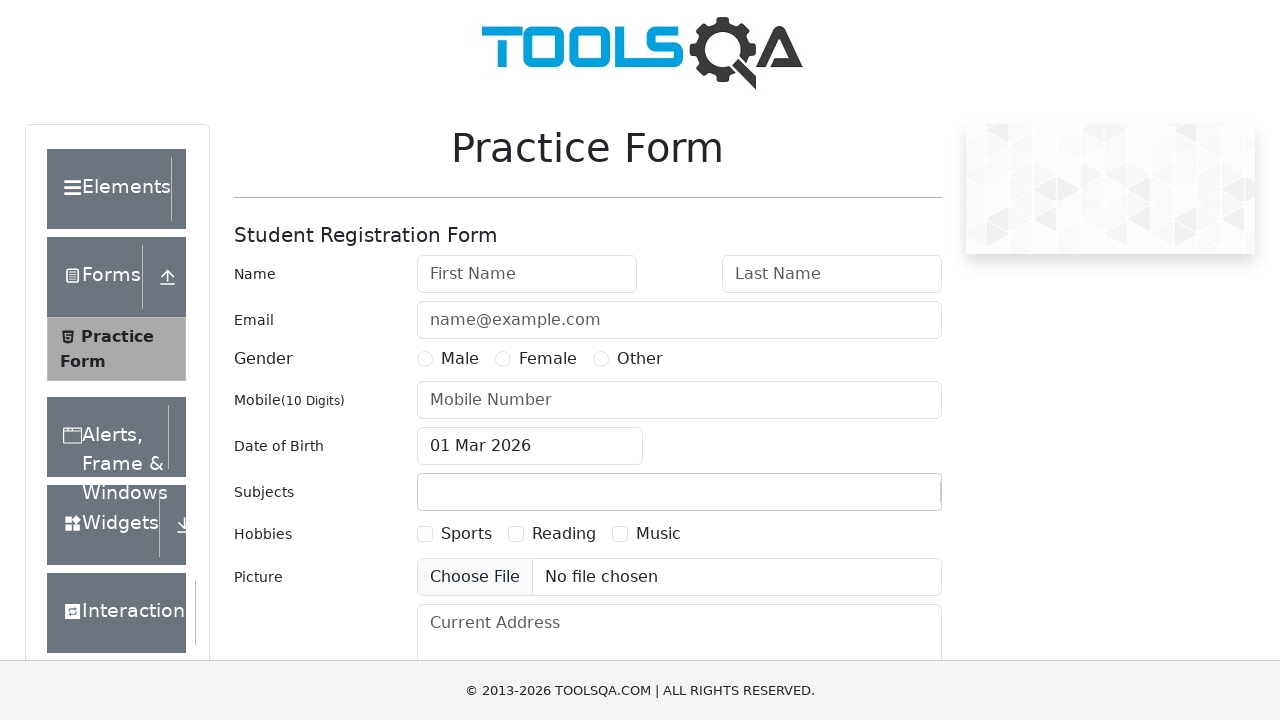

Filled first name field with 'Raghav' on #firstName
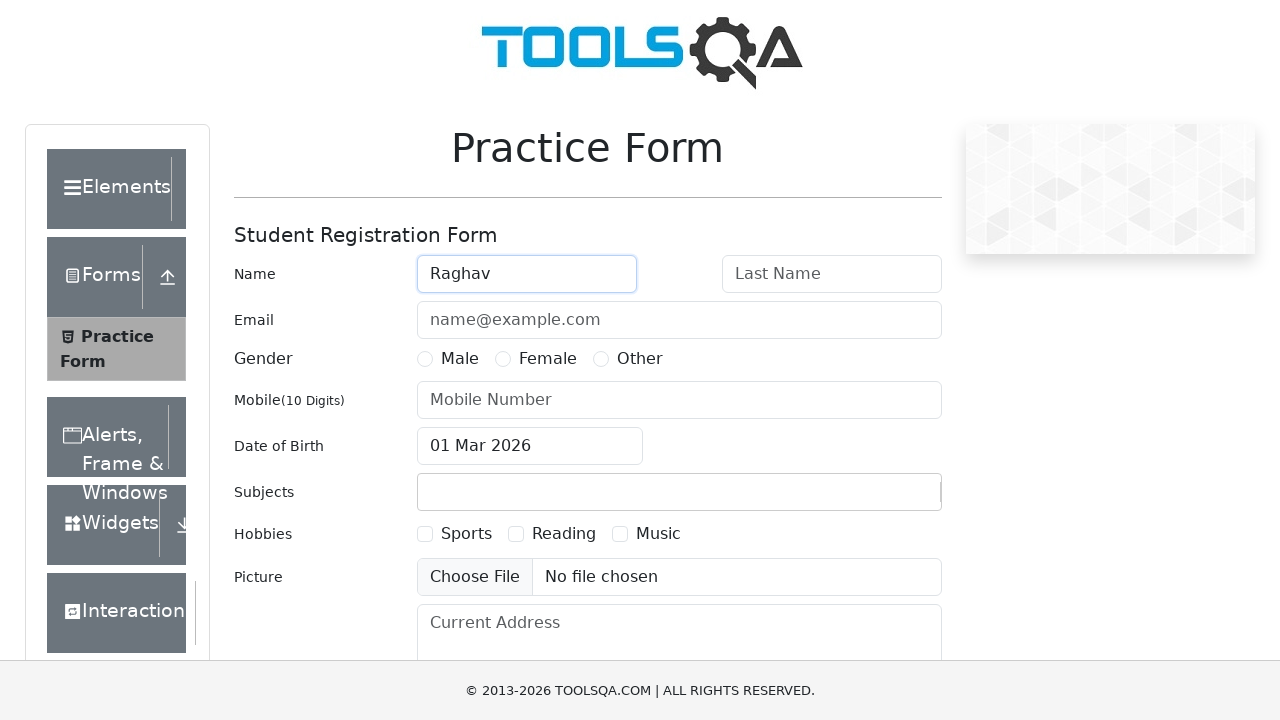

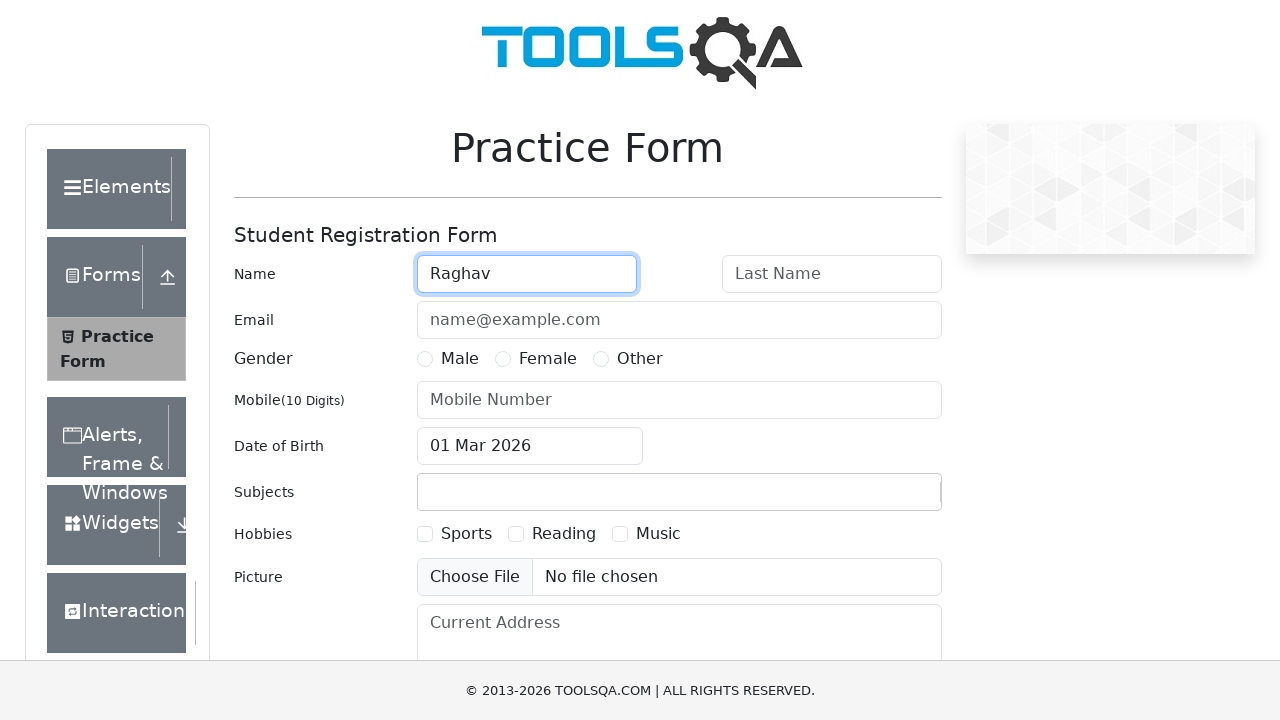